Navigates to an e-commerce practice site and verifies various elements are present including product images, names, and navigation links

Starting URL: https://rahulshettyacademy.com/seleniumPractise/

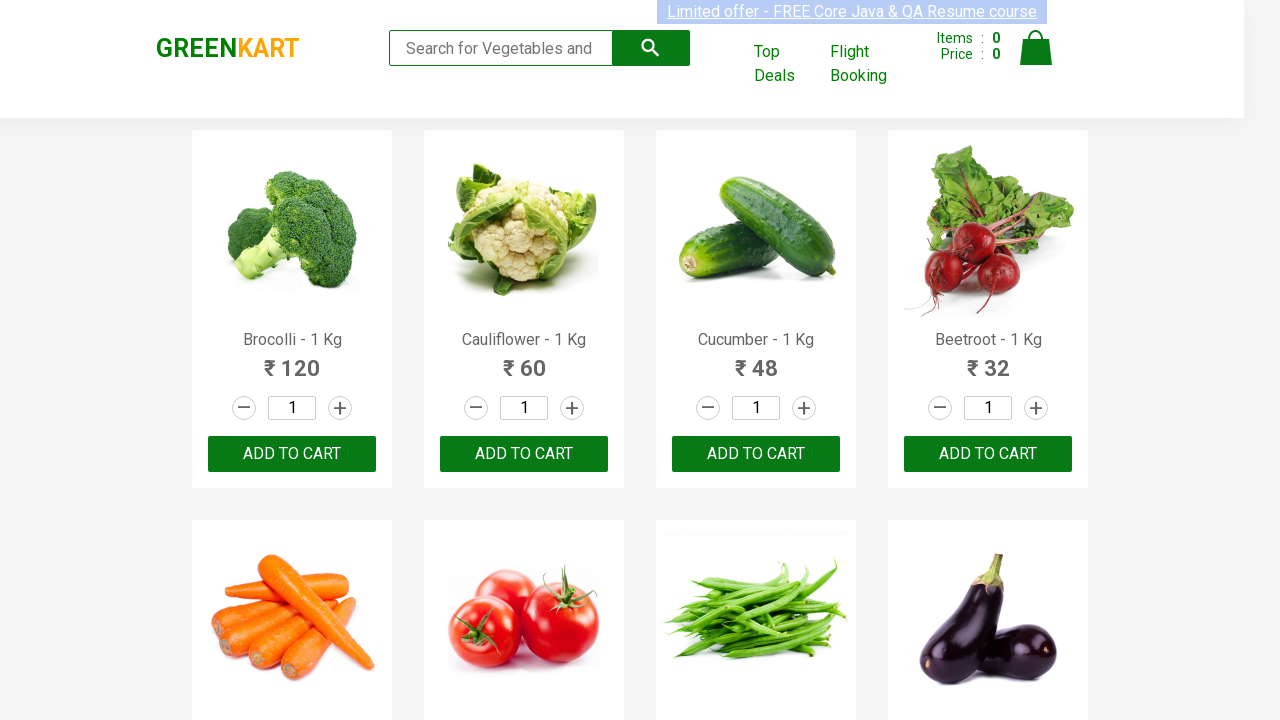

Located 'Top Deals' link element
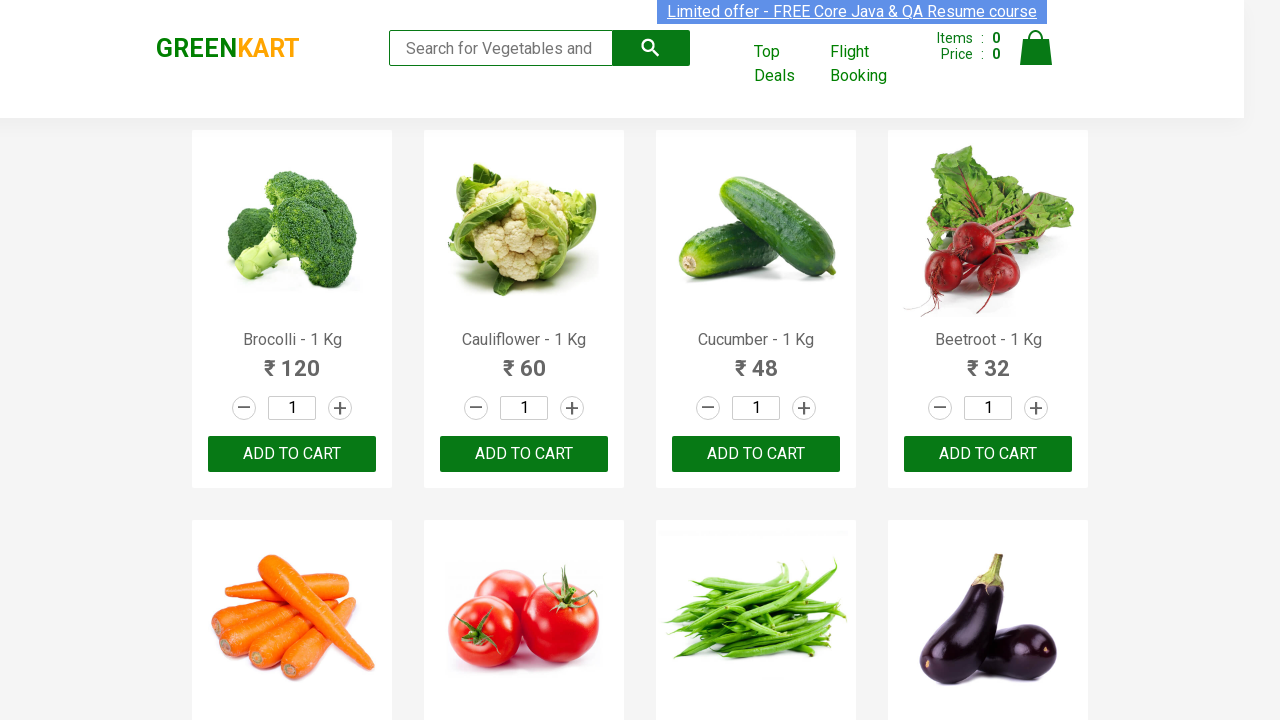

Retrieved text content of 'Top Deals' link
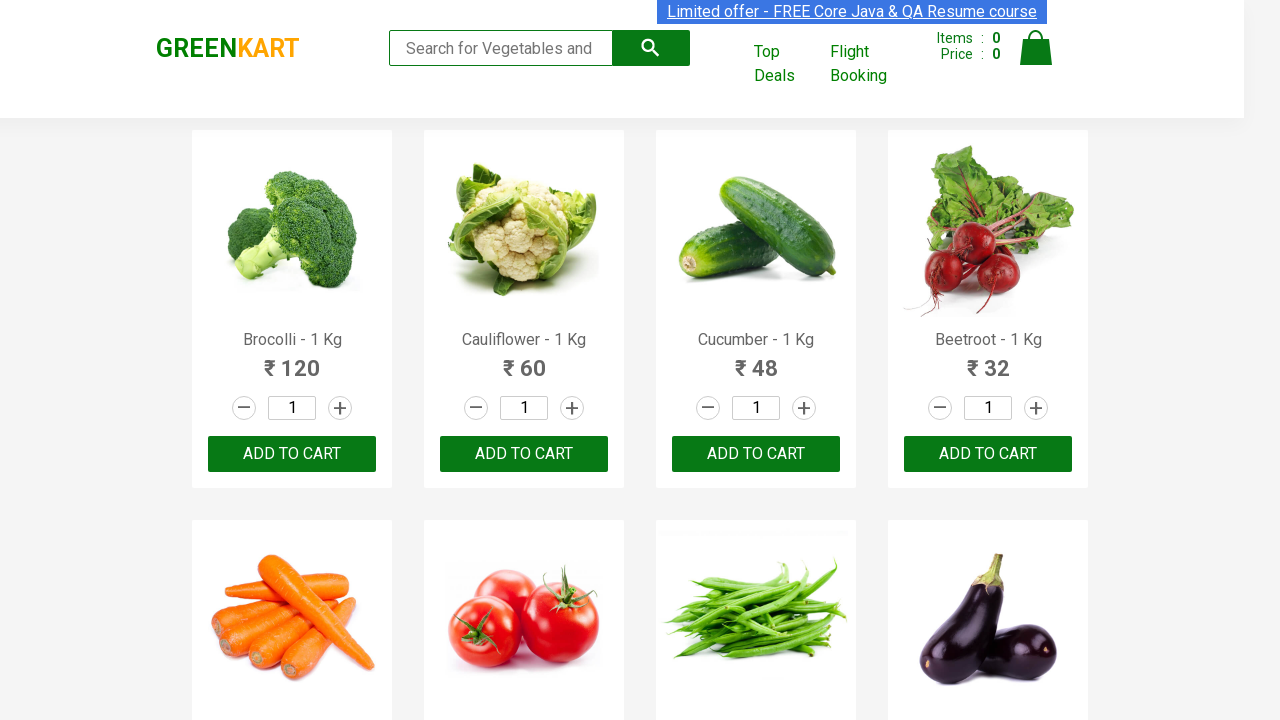

Located Broccoli product image element
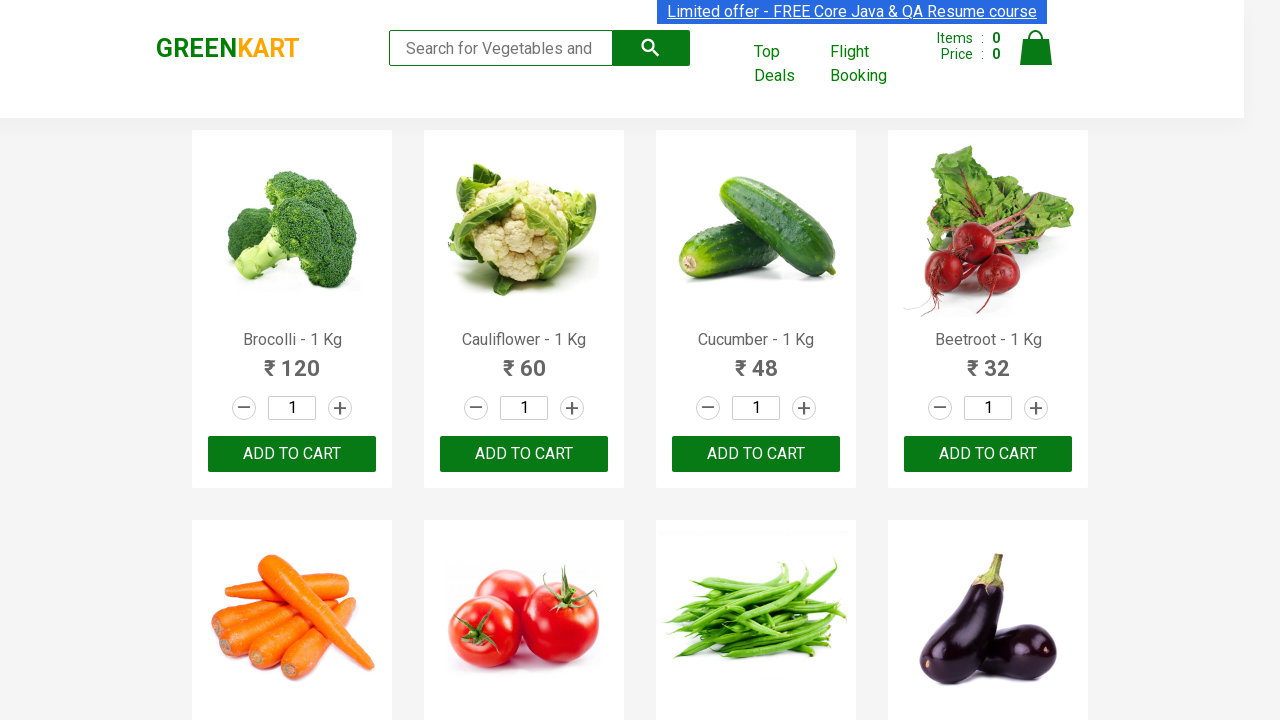

Retrieved text content of Broccoli image (should be empty)
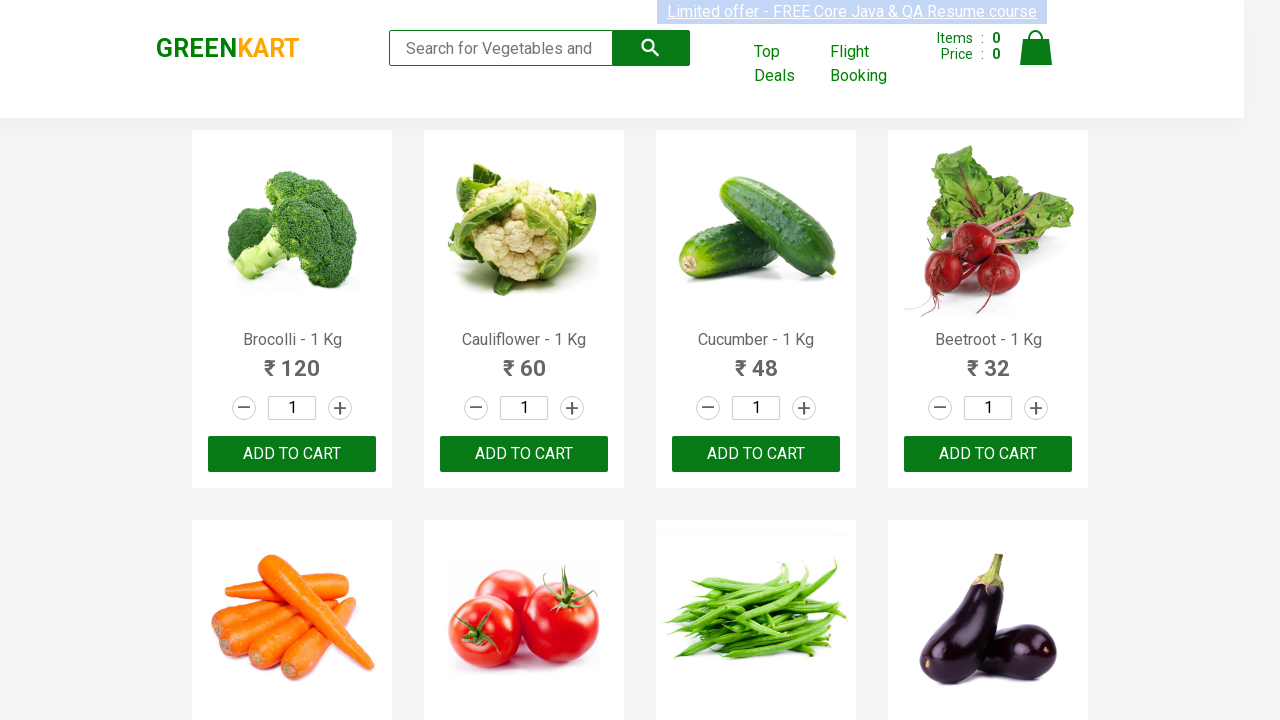

Located first product name element
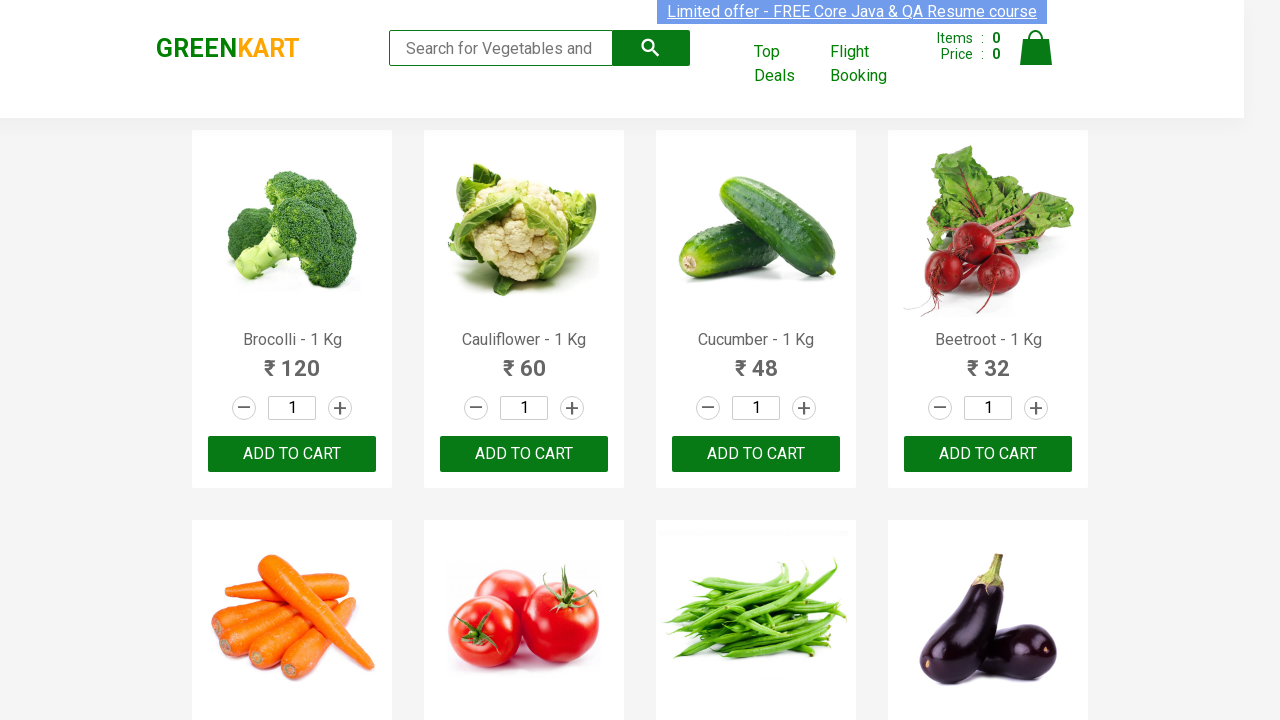

Retrieved text content of first product name
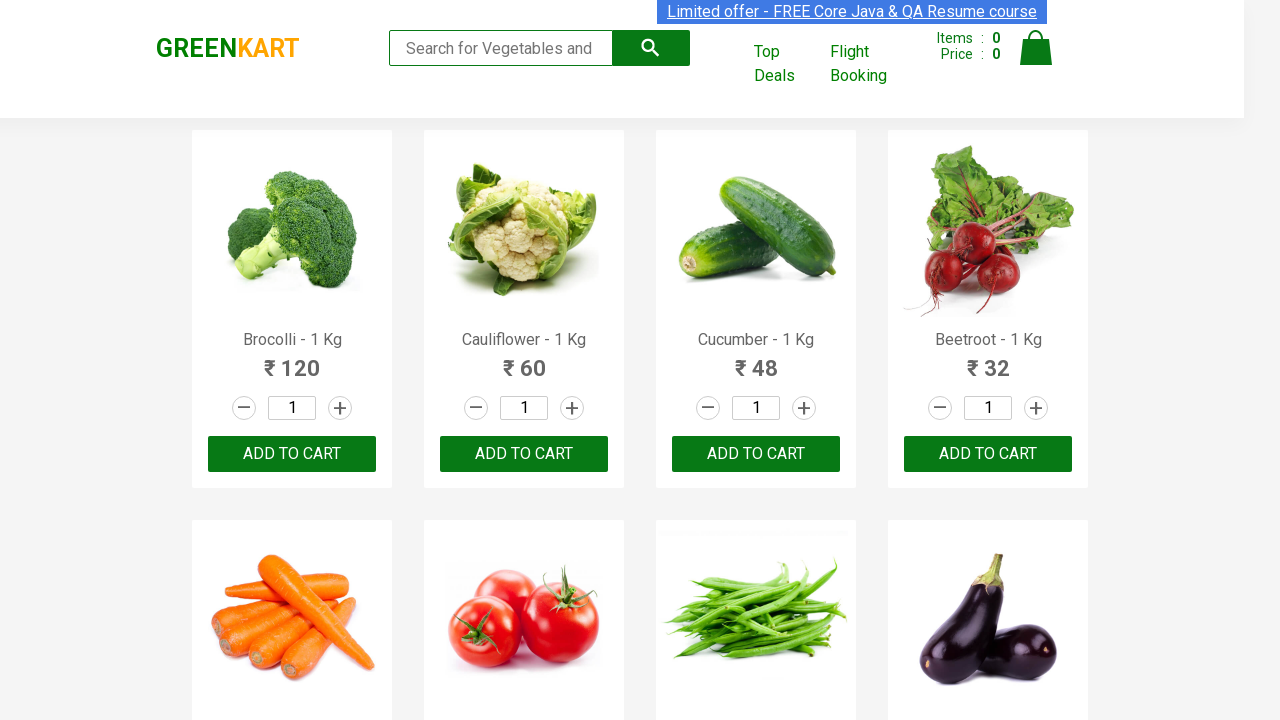

Verified 'Top Deals' link visibility status
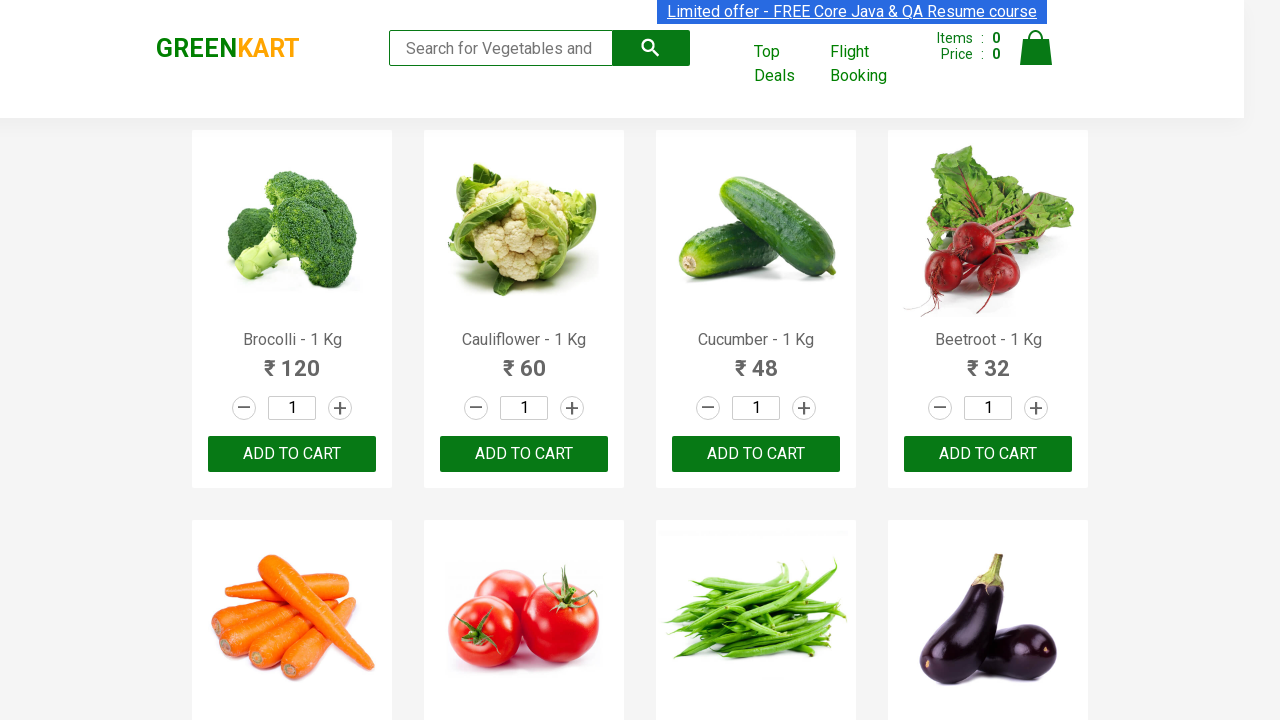

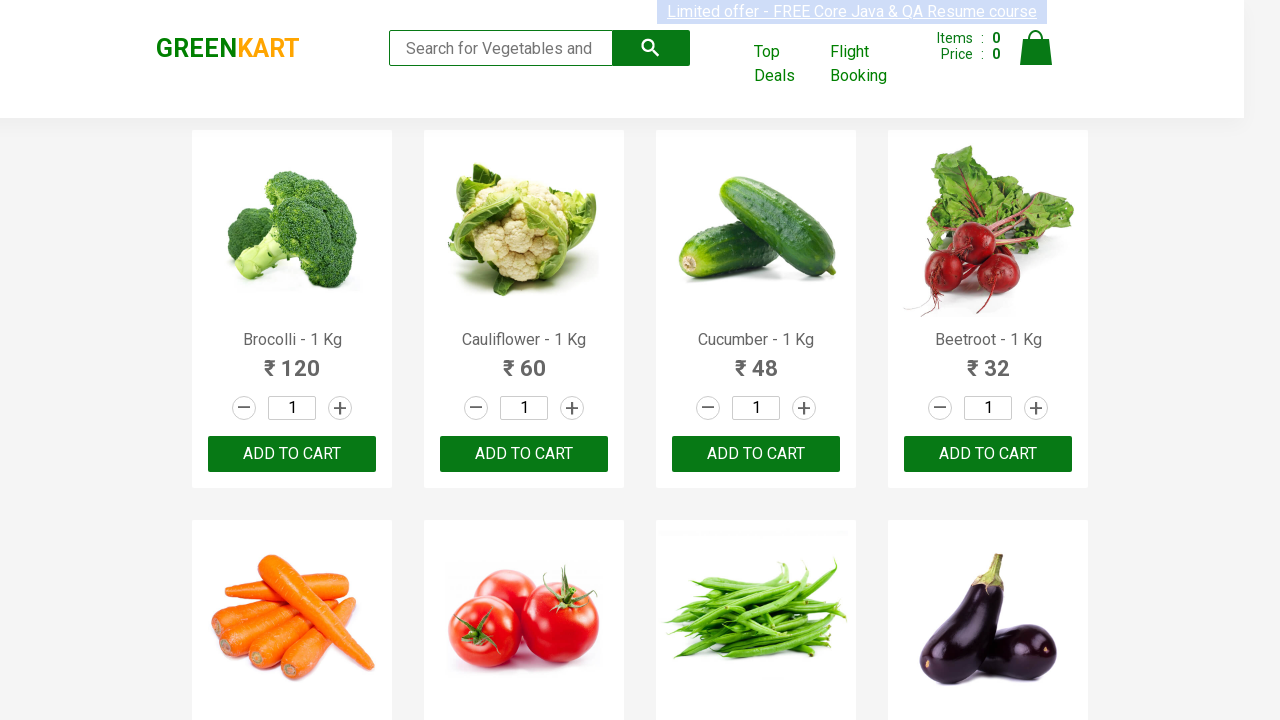